Tests dynamic page loading by clicking Start button, waiting for the loading indicator to disappear, and verifying "Hello World!" text appears

Starting URL: https://automationfc.github.io/dynamic-loading/

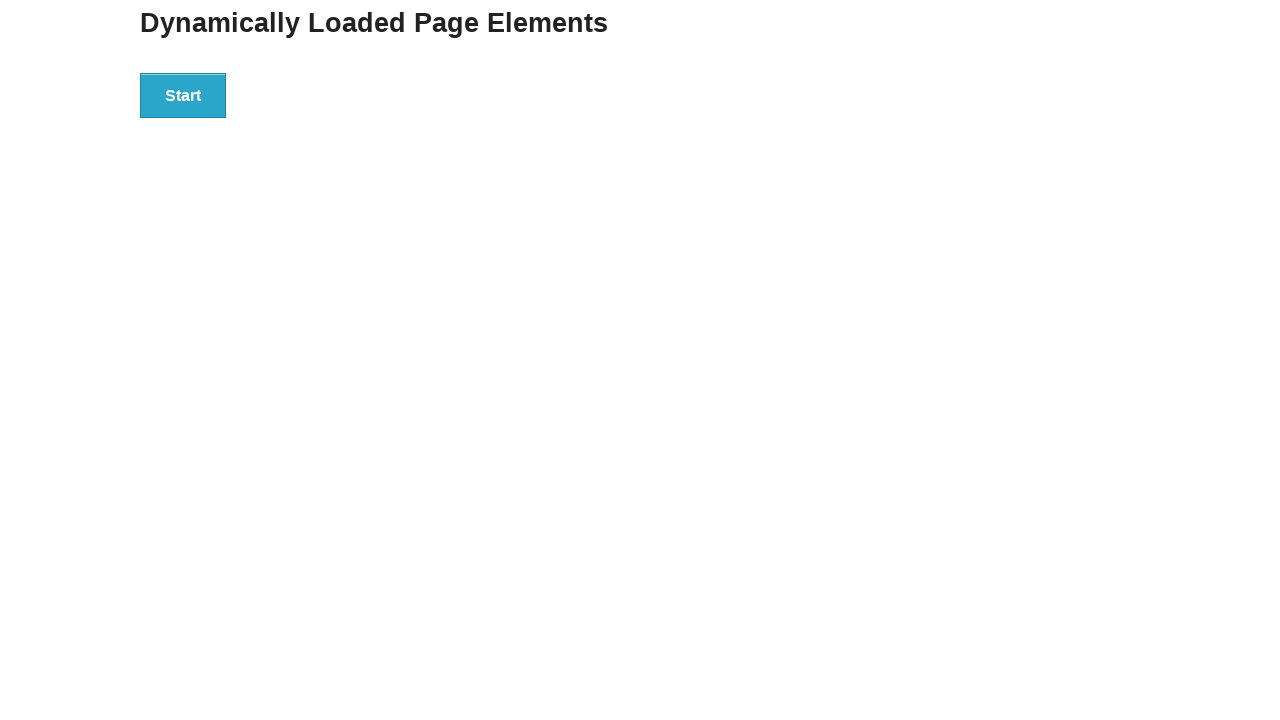

Clicked Start button to begin dynamic loading test at (183, 95) on xpath=//*[text()='Start']
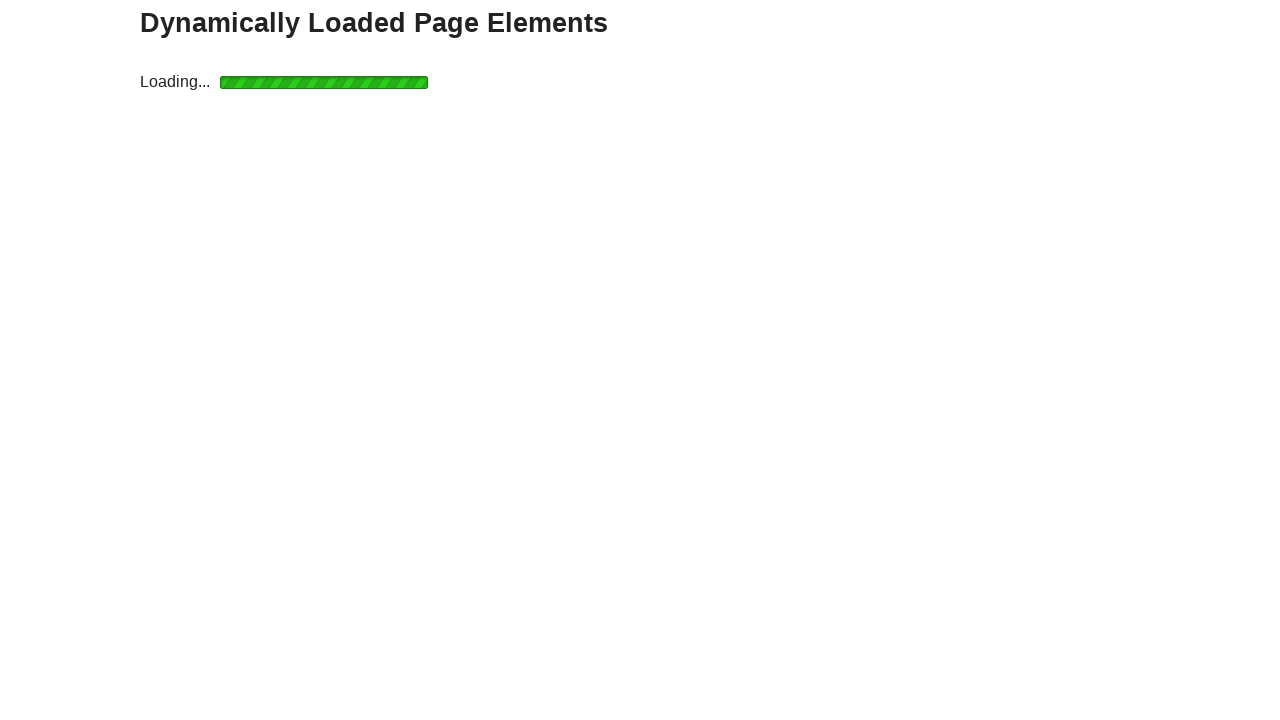

Loading indicator disappeared after waiting up to 20 seconds
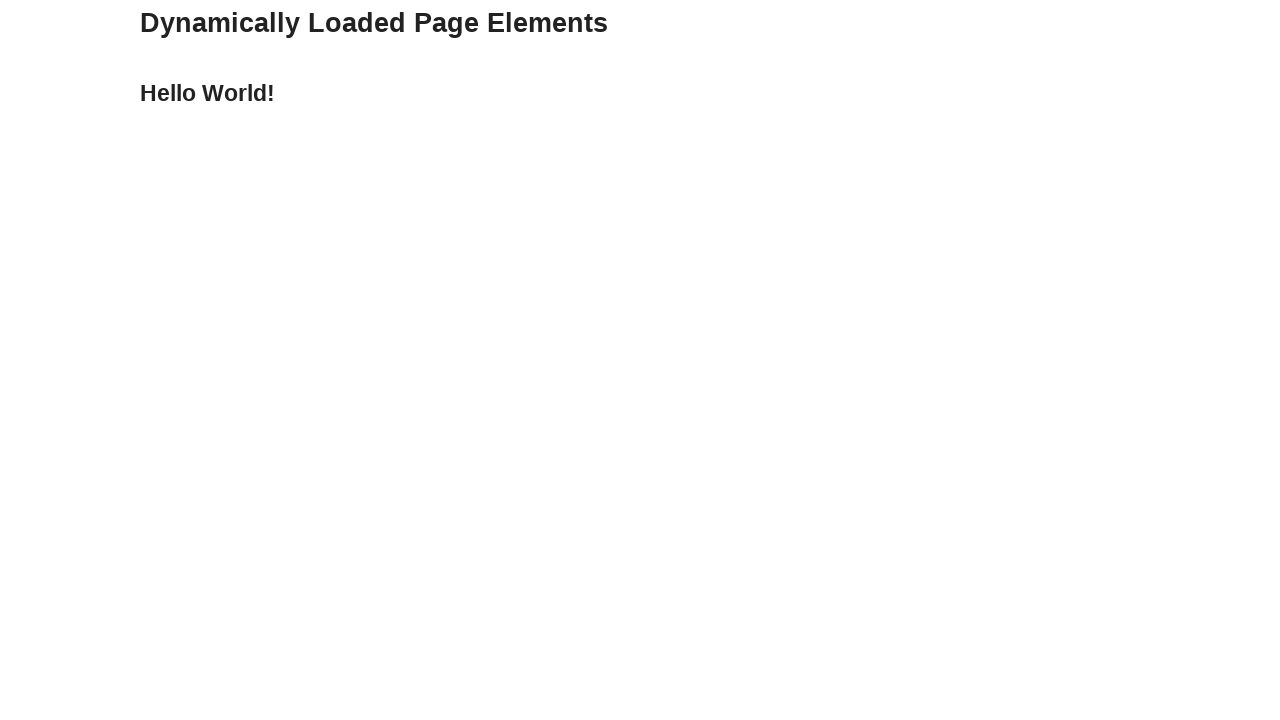

Verified 'Hello World!' text is visible on the page
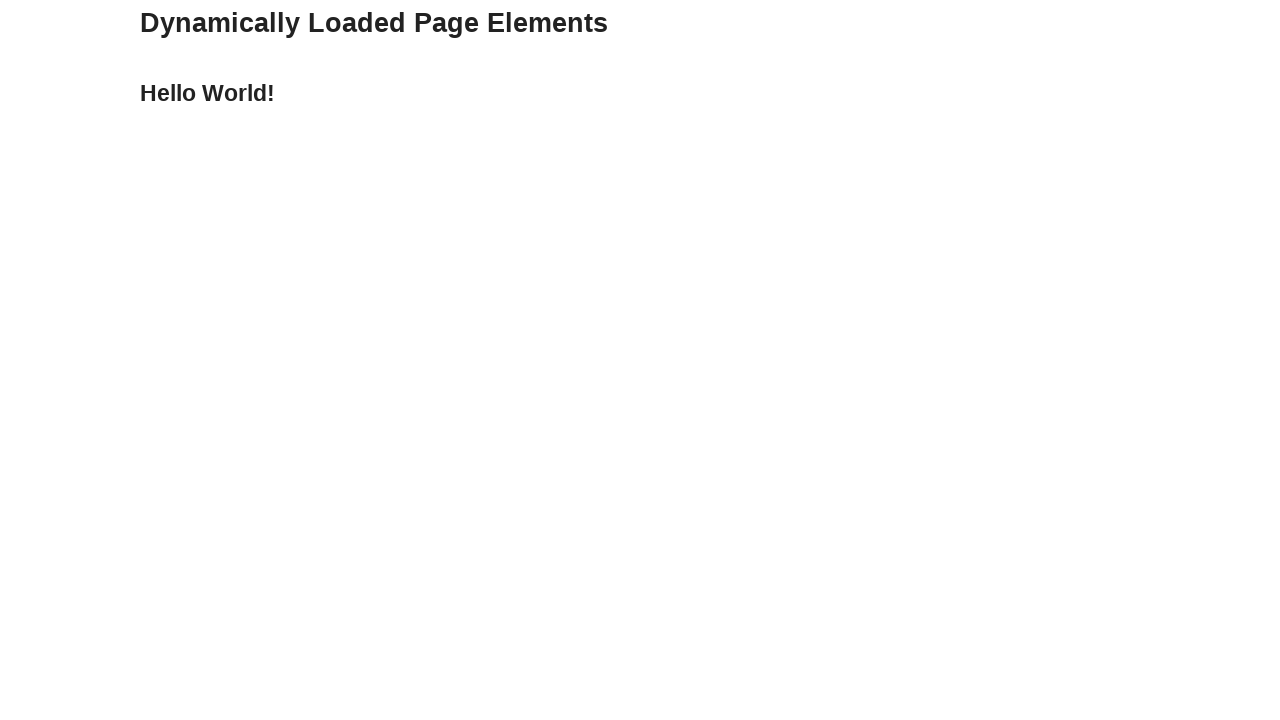

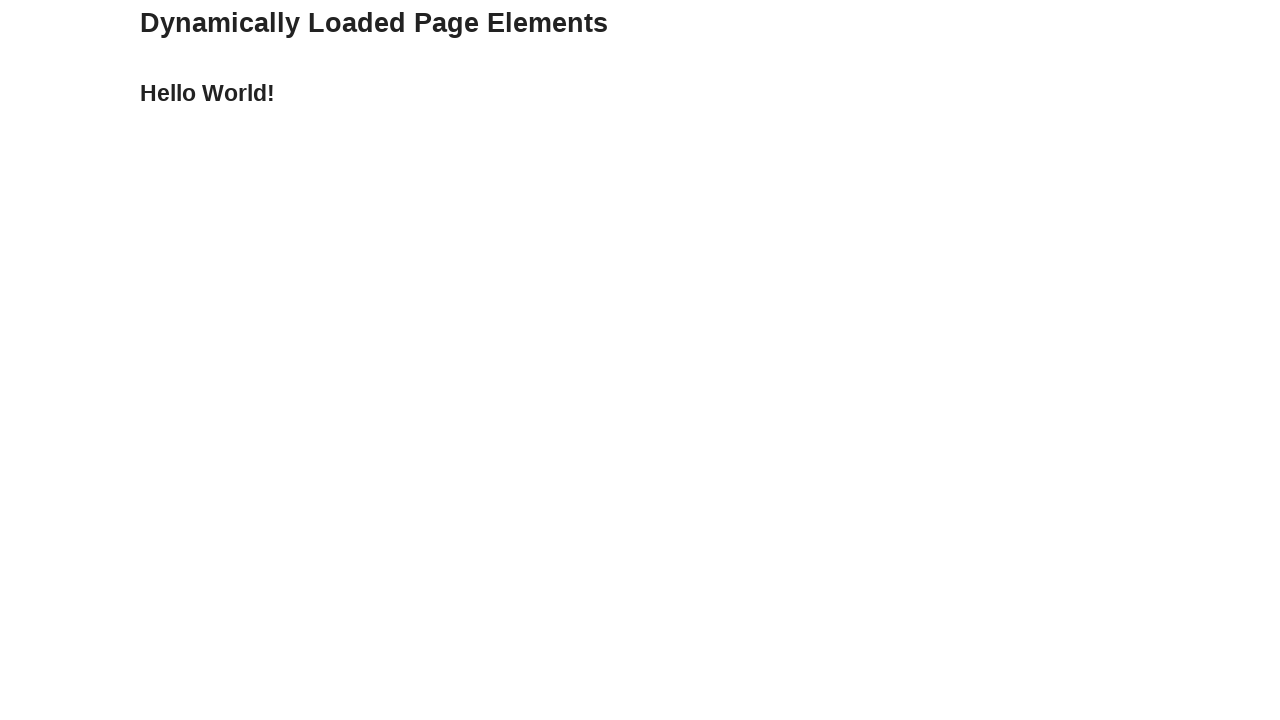